Tests that a non-existent element is not found on DuckDuckGo homepage

Starting URL: https://duckduckgo.com/

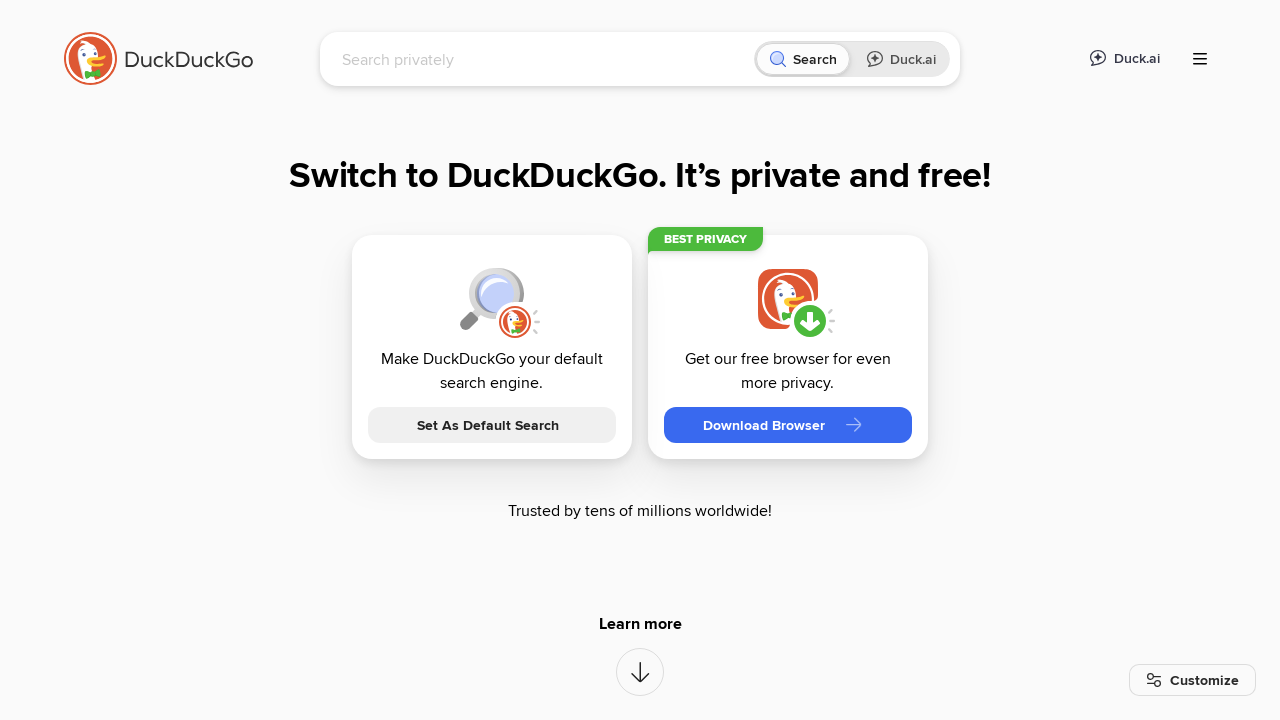

Confirmed that non-existent element #not-found-element was not found on DuckDuckGo homepage
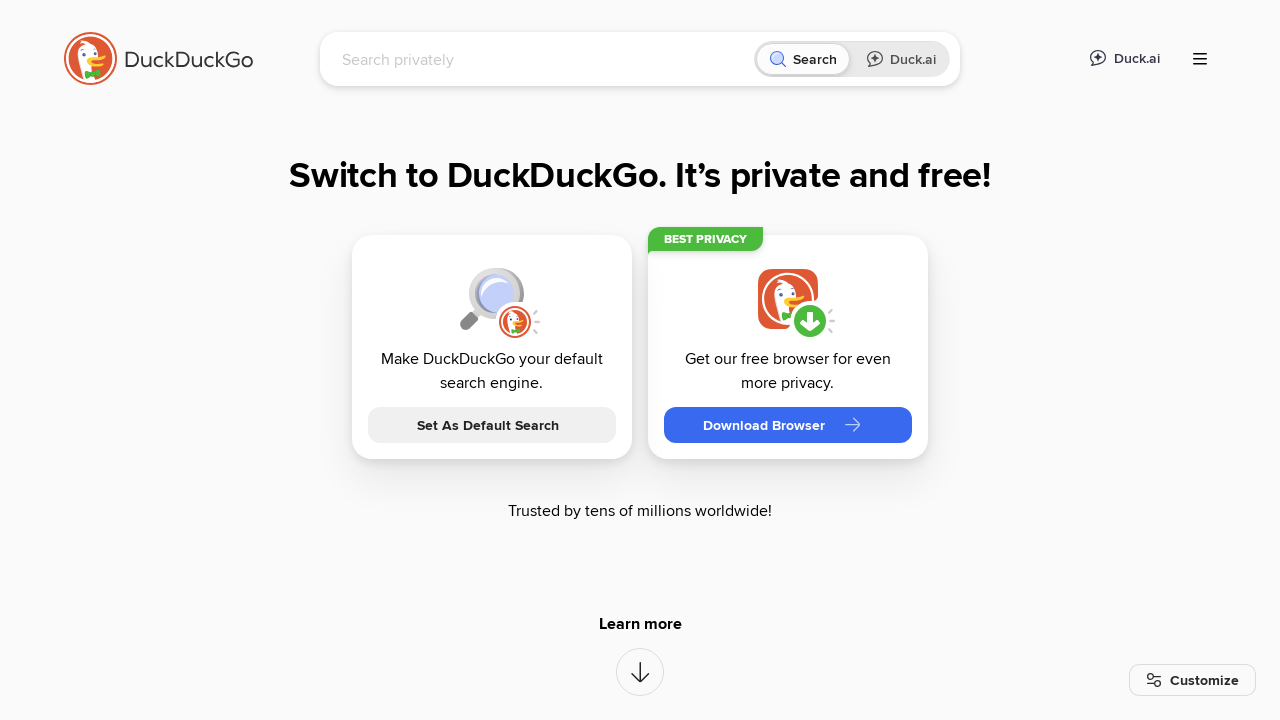

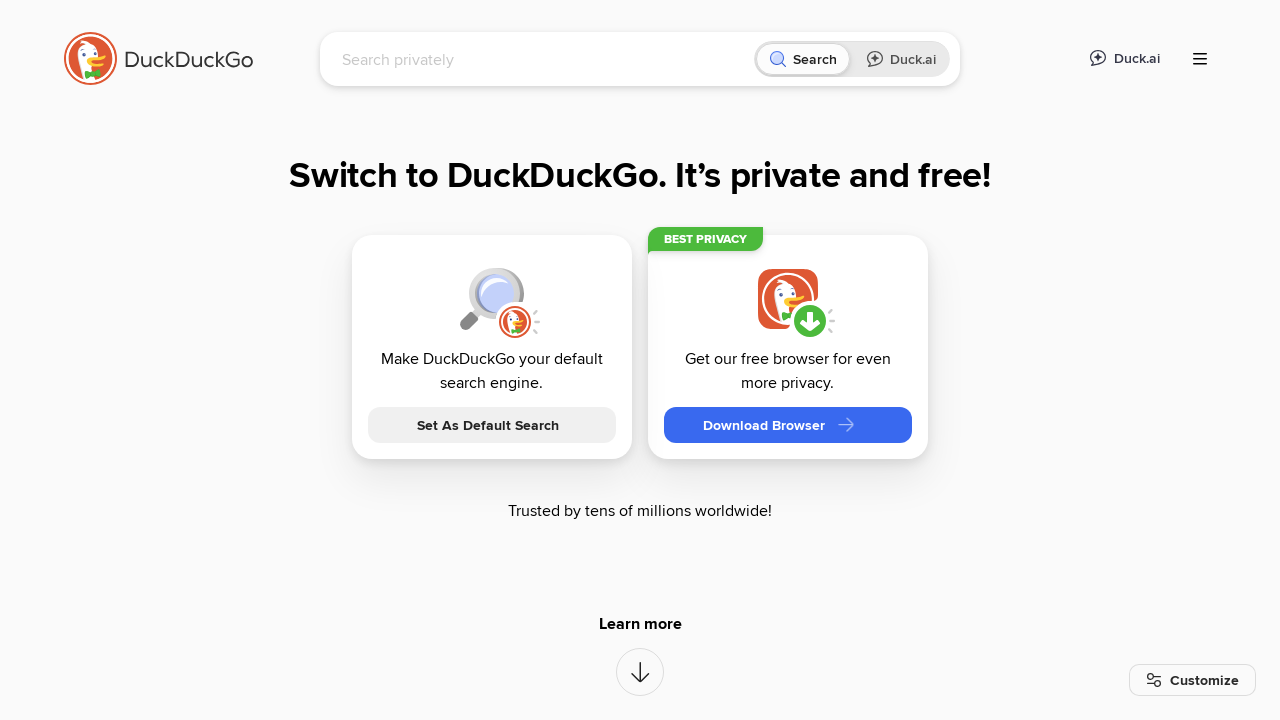